Tests API mocking functionality by intercepting an API call and verifying that mocked data appears on the page.

Starting URL: https://demo.playwright.dev/api-mocking

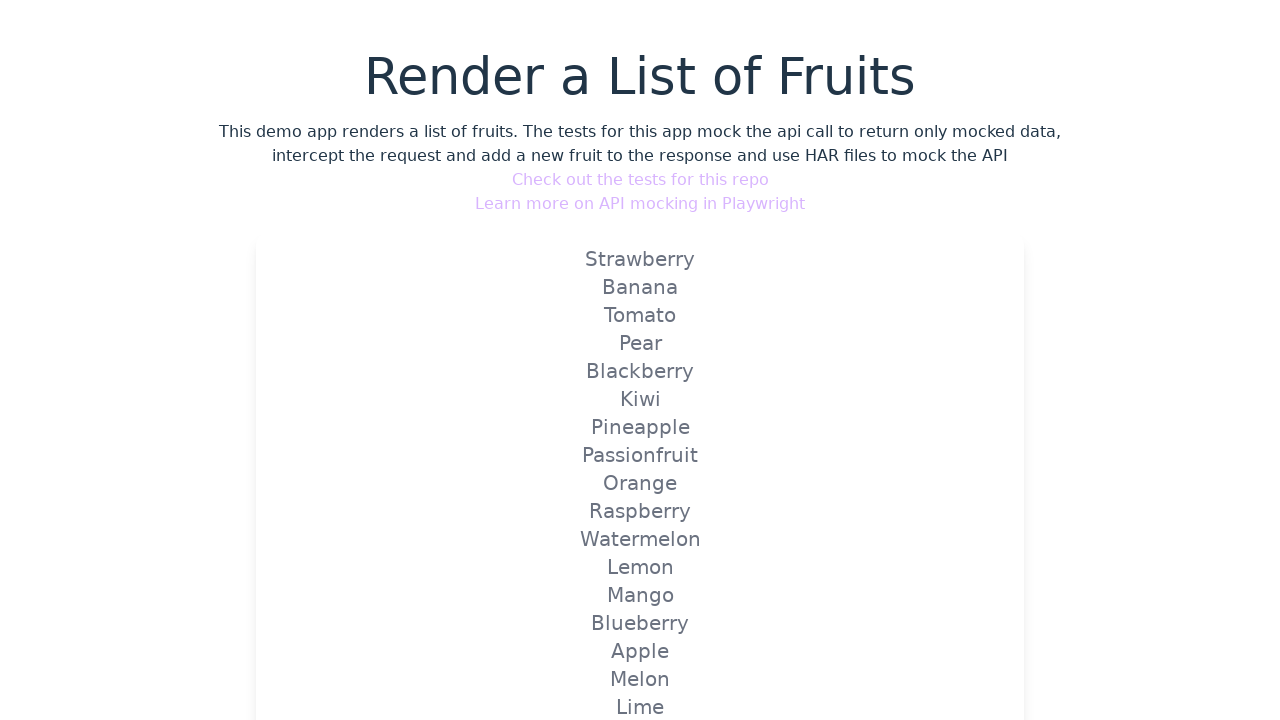

Set up API route interception to mock fruits endpoint
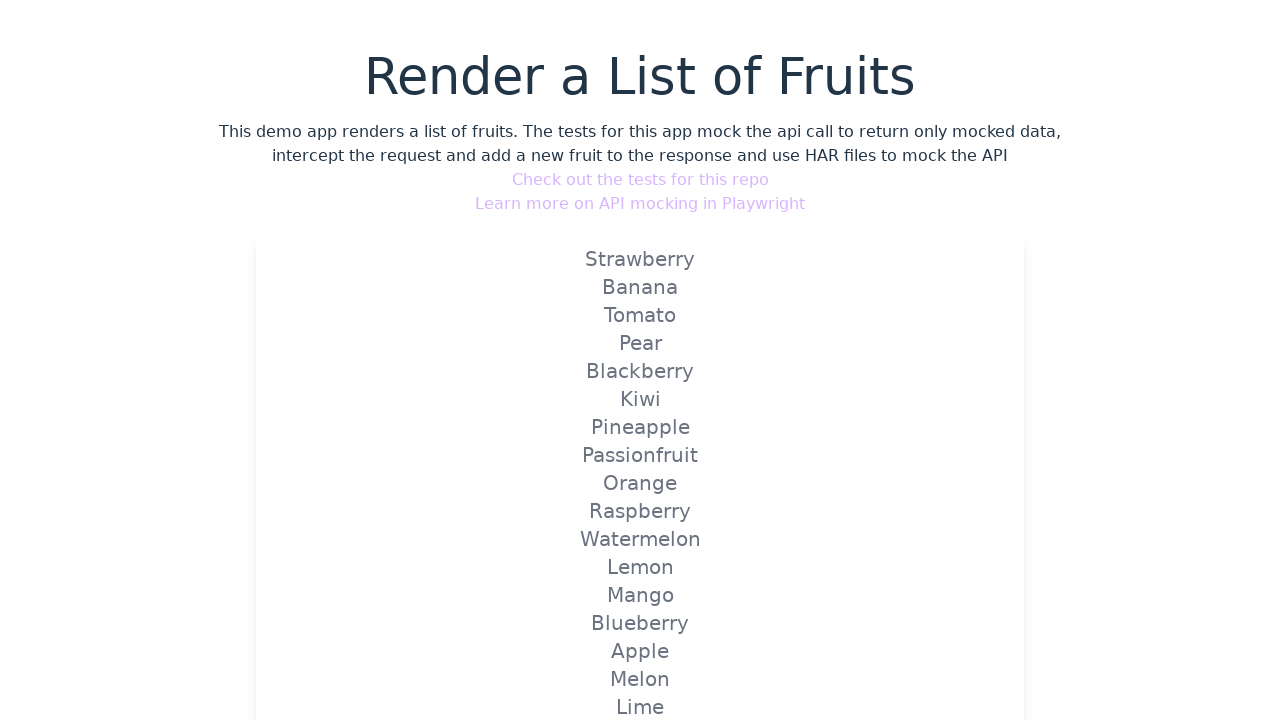

Navigated to API mocking demo page
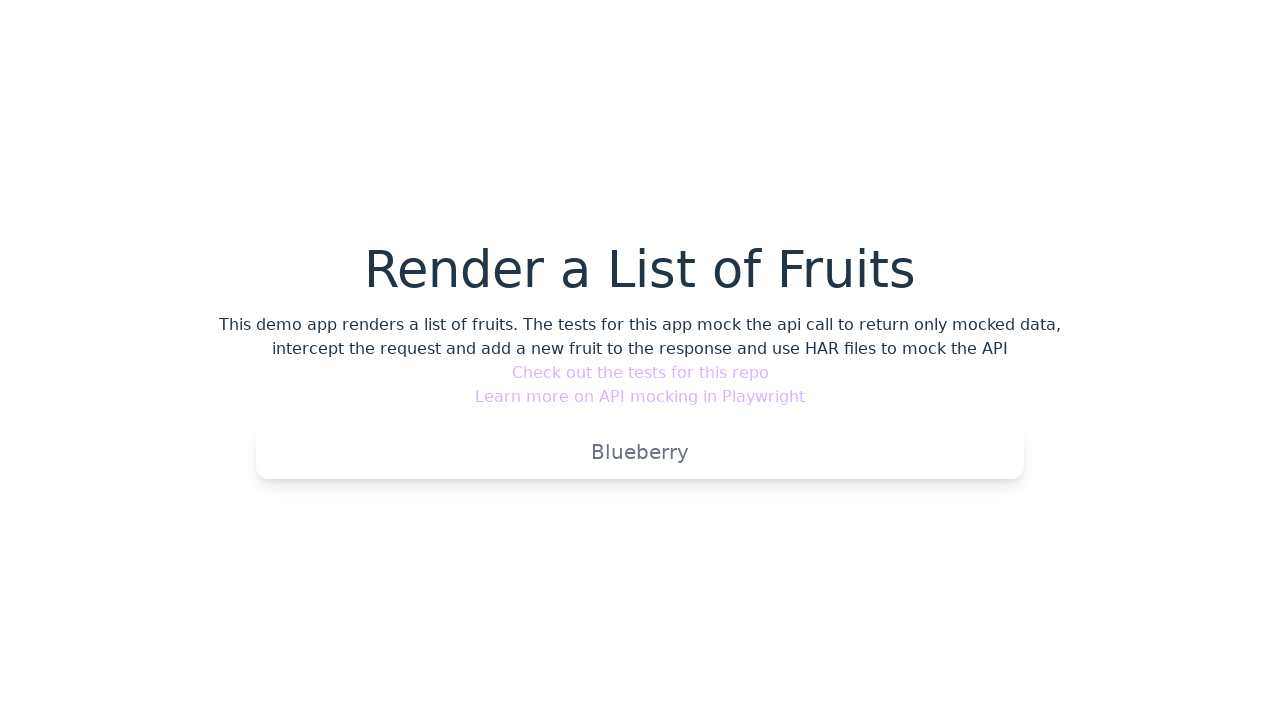

Verified that mocked fruit 'Blueberry' is visible on the page
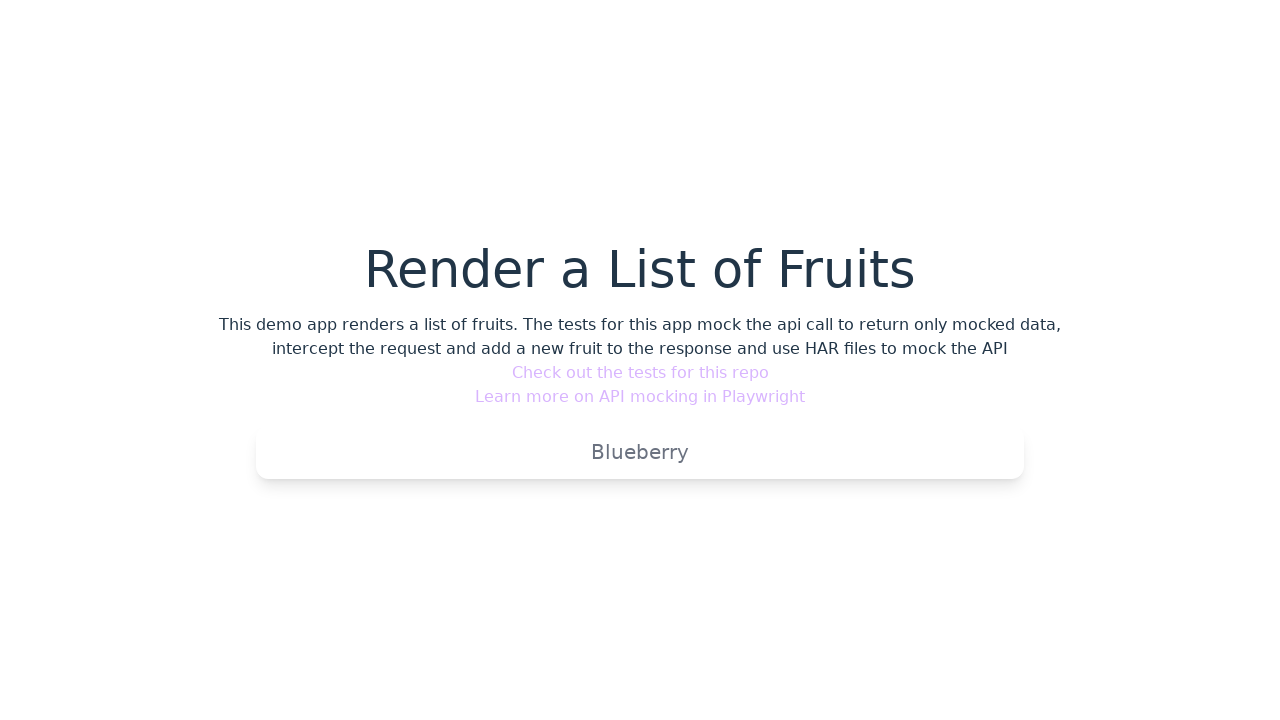

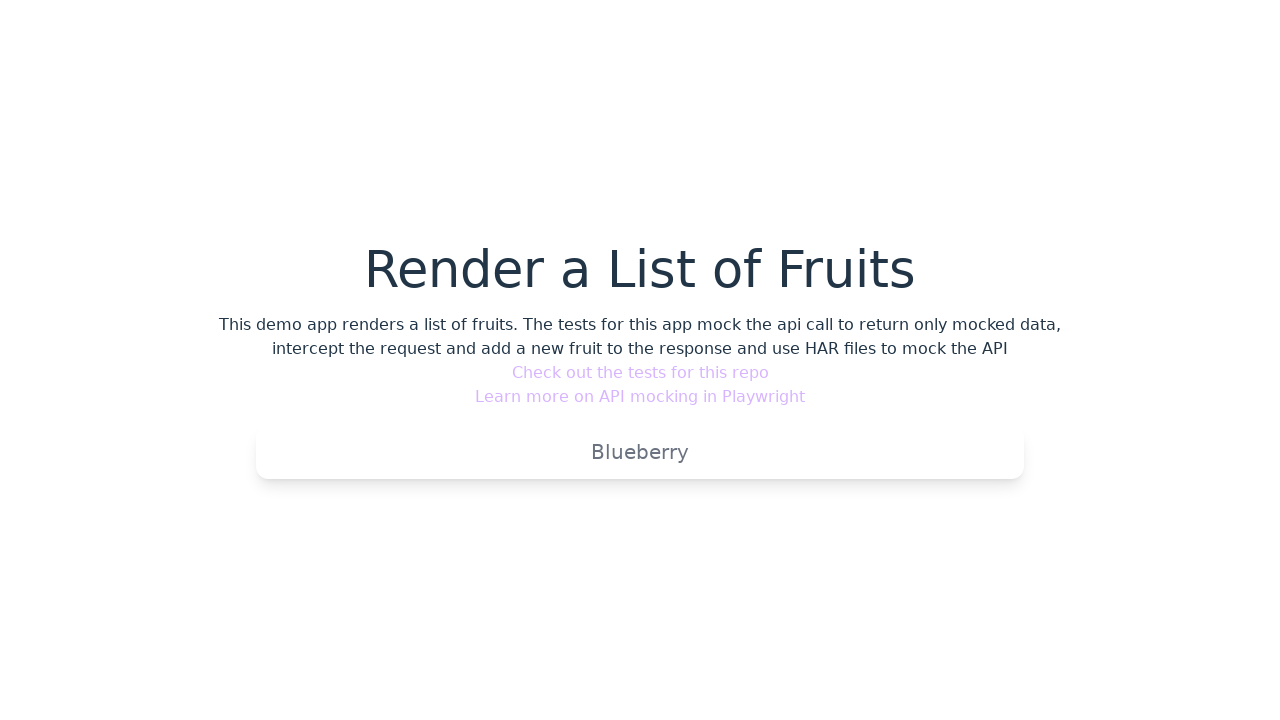